Tests that an error border is displayed when an invalid email format is entered in the text box form

Starting URL: https://demoqa.com/elements

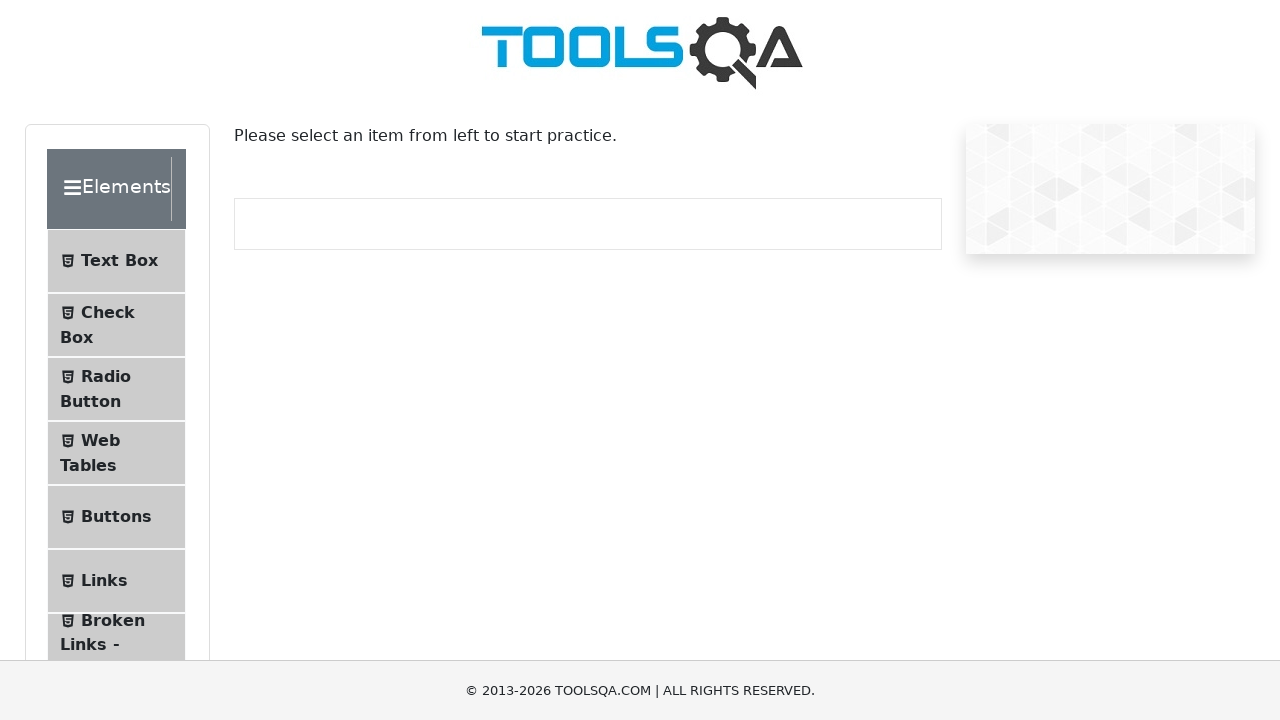

Clicked on Text Box menu item to navigate to form section at (116, 261) on #item-0
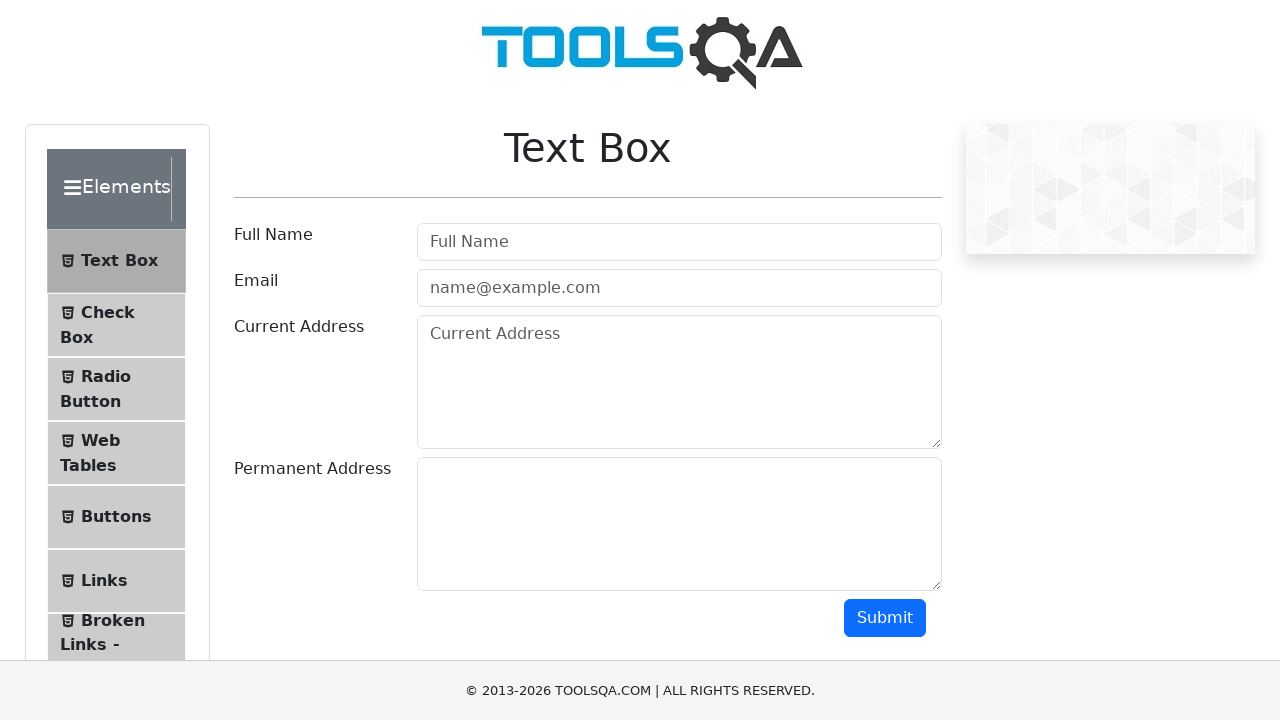

Filled username field with 'AddressLita' on #userName
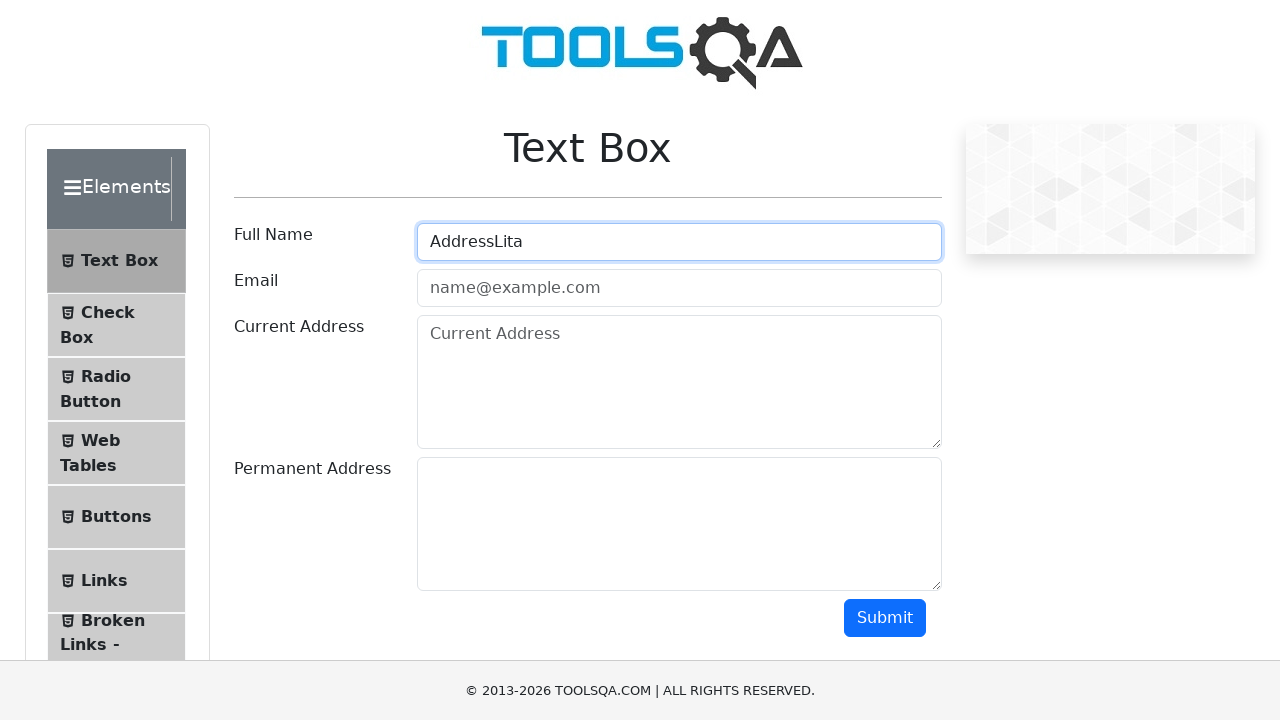

Filled email field with invalid format 'testmail' on #userEmail
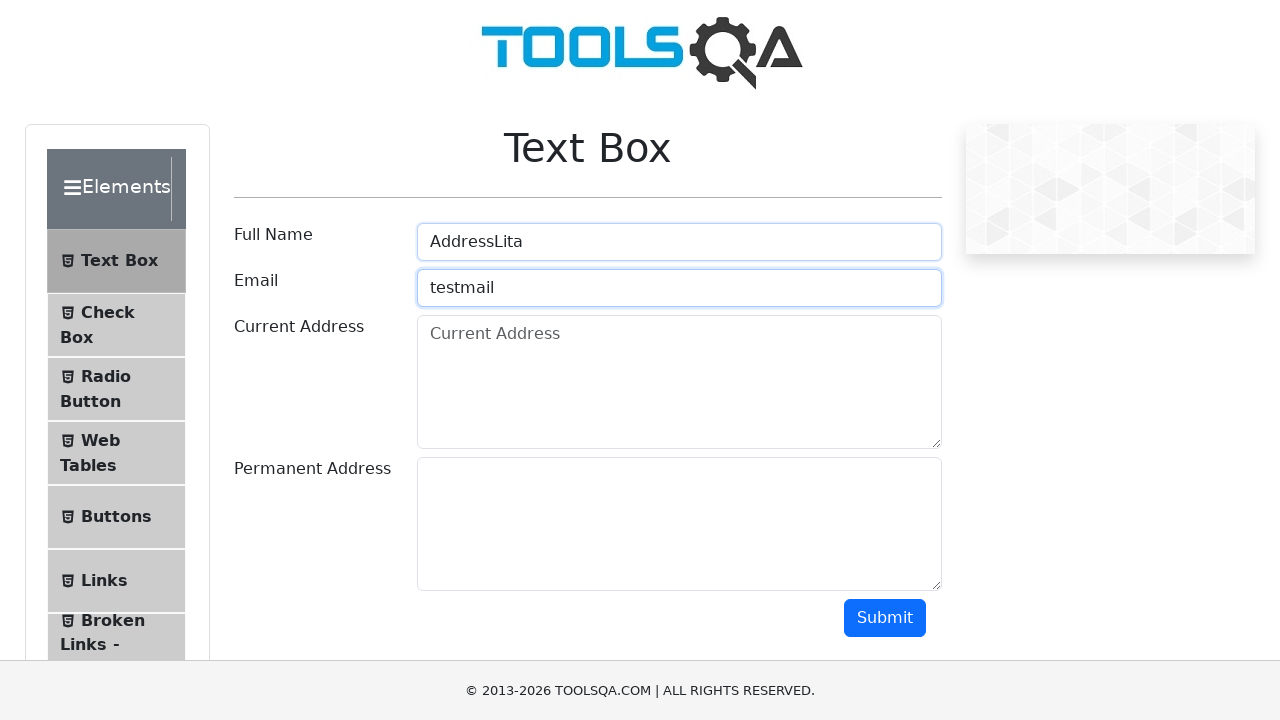

Filled current address field with 'test address' on #currentAddress
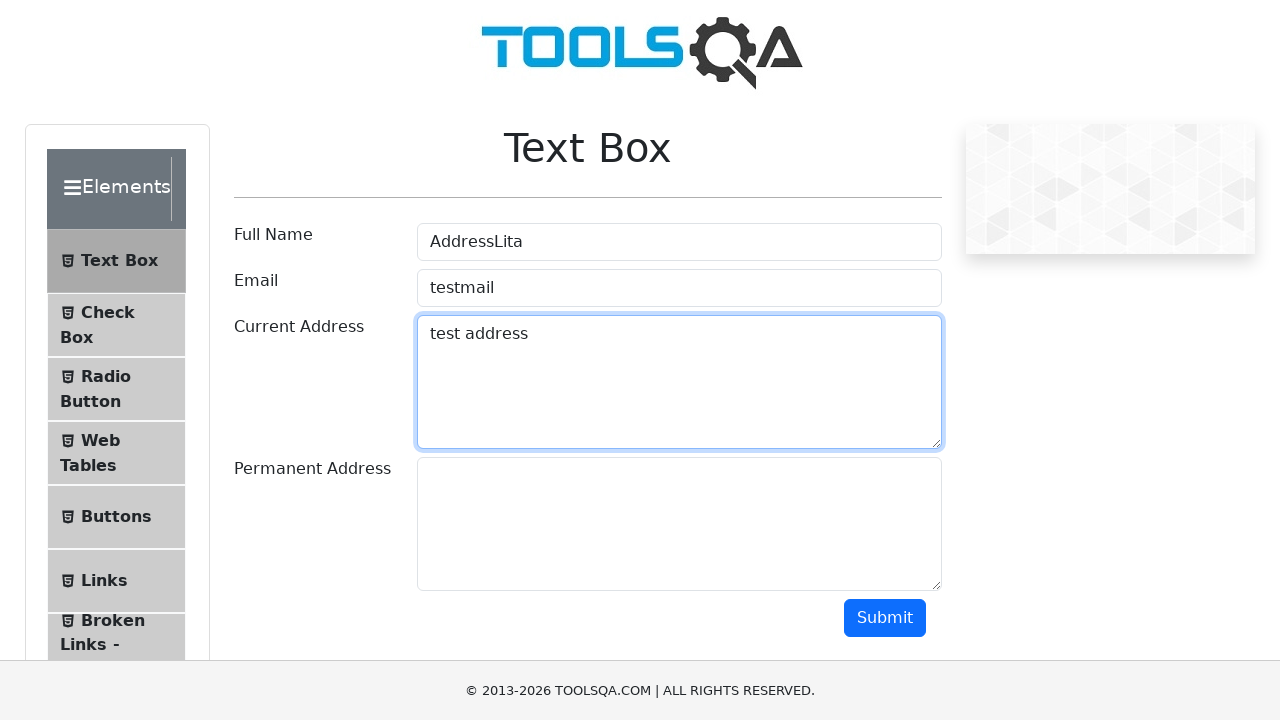

Filled permanent address field with 'test address that is permanent' on #permanentAddress
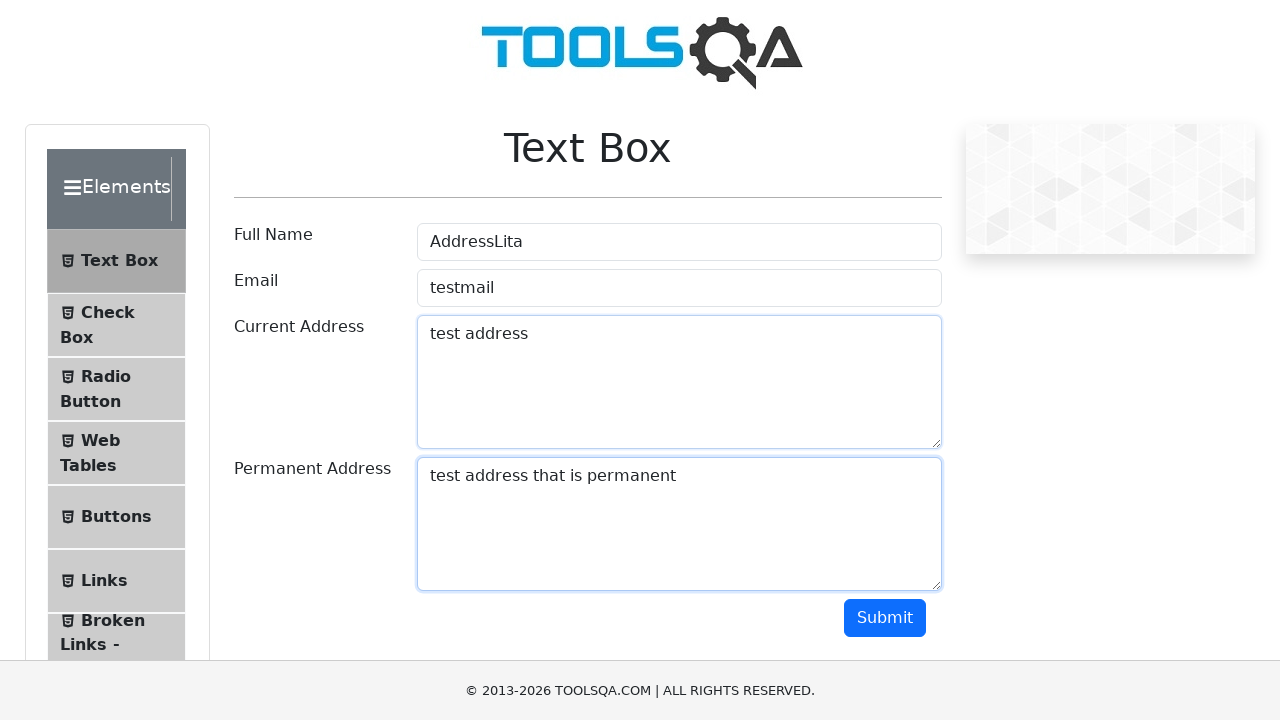

Clicked submit button to submit the form with invalid email at (885, 618) on #submit
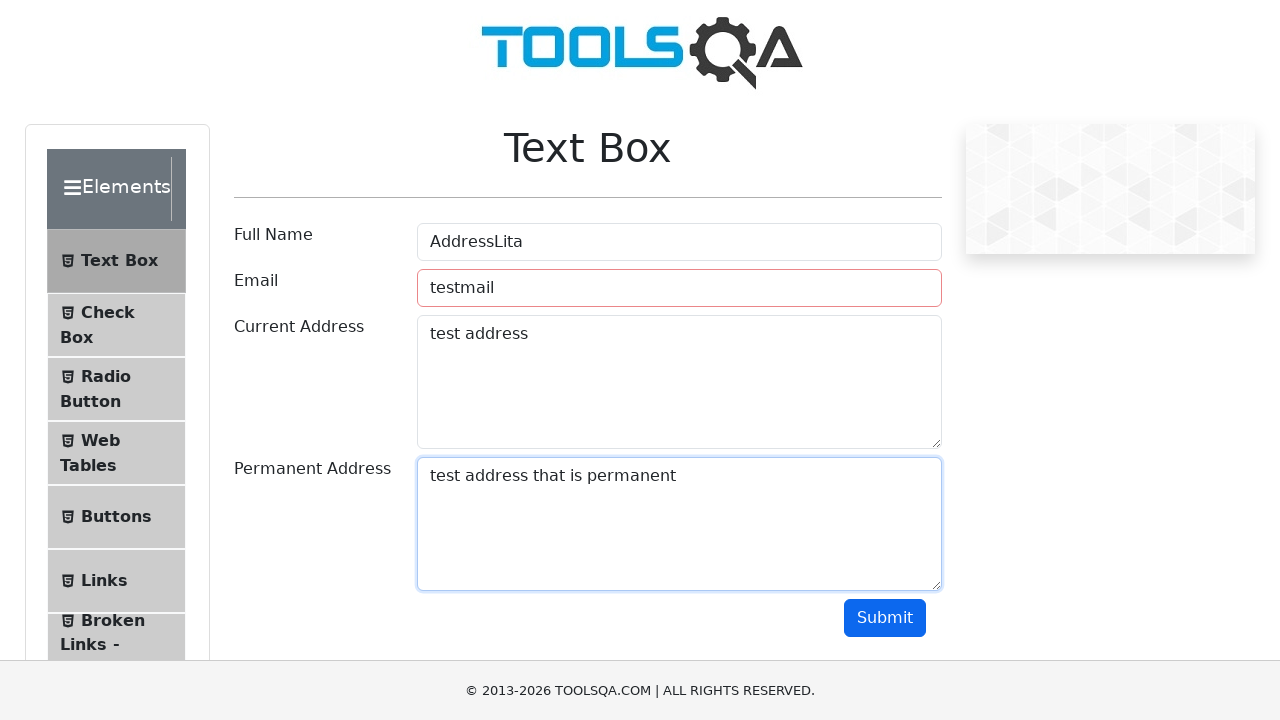

Error border displayed on email field due to invalid email format
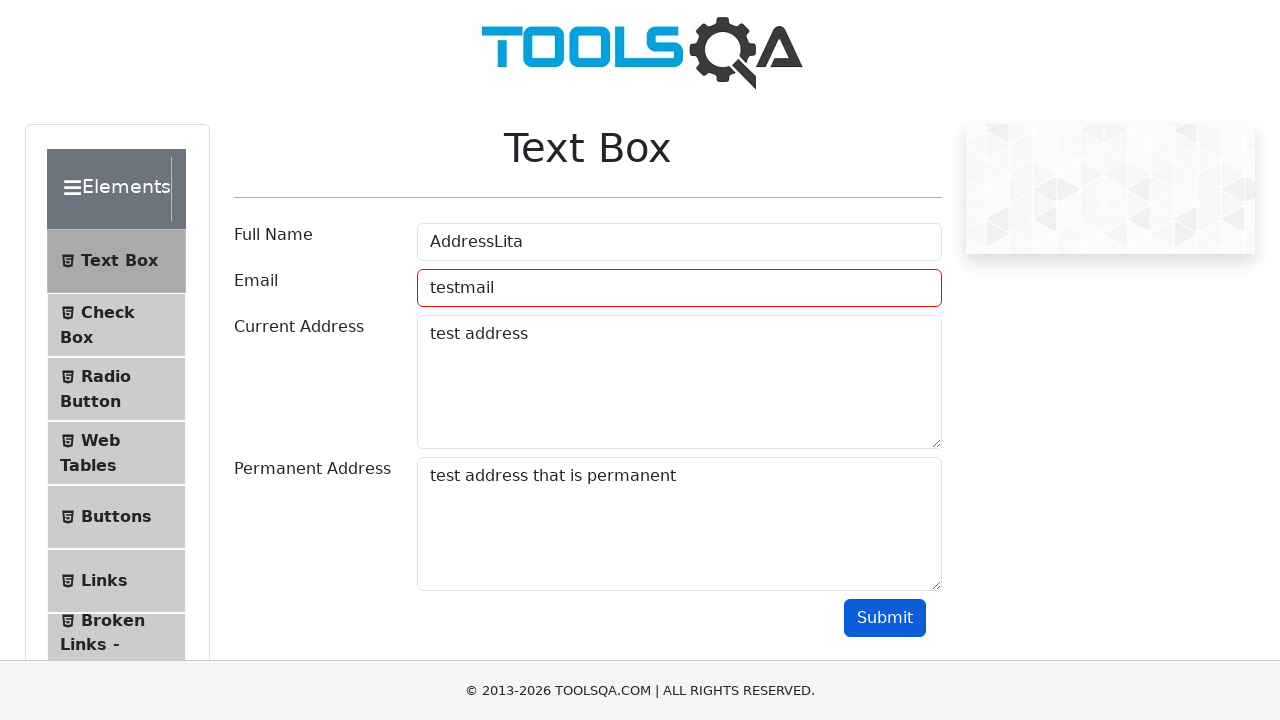

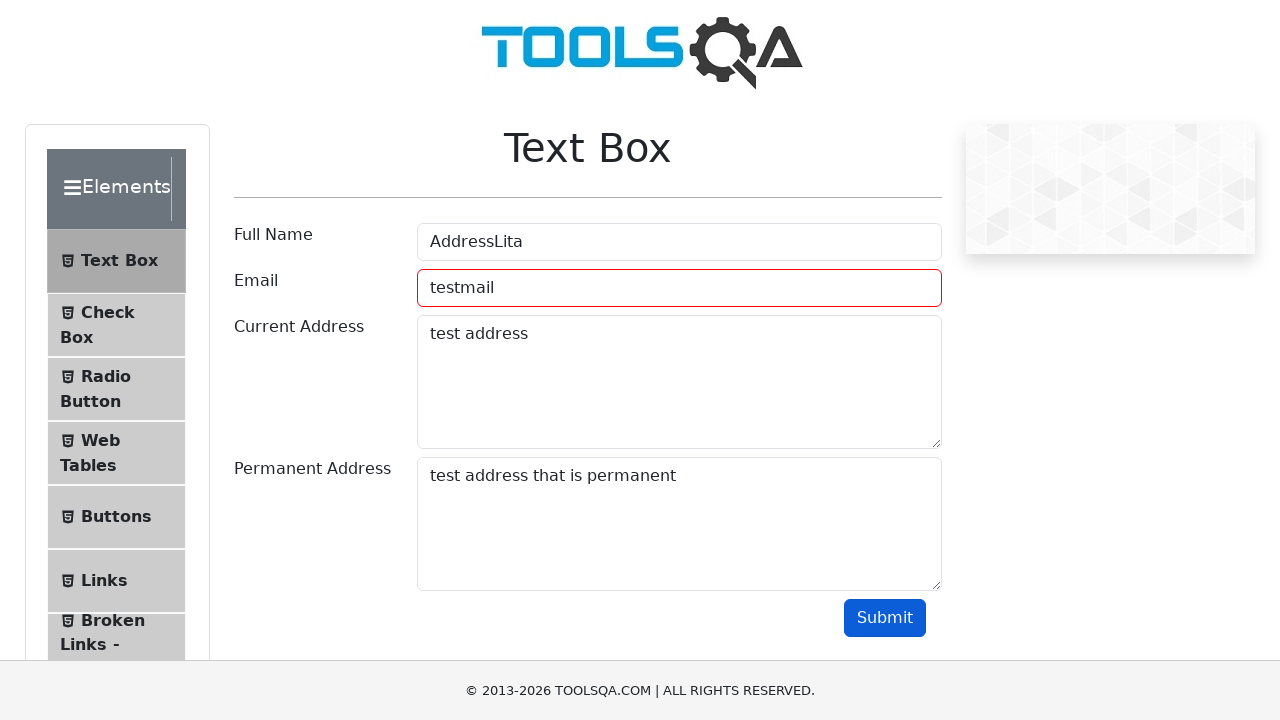